Tests browser zoom functionality by programmatically zooming in and out of the page using JavaScript

Starting URL: http://demo.guru99.com/test/delete_customer.php

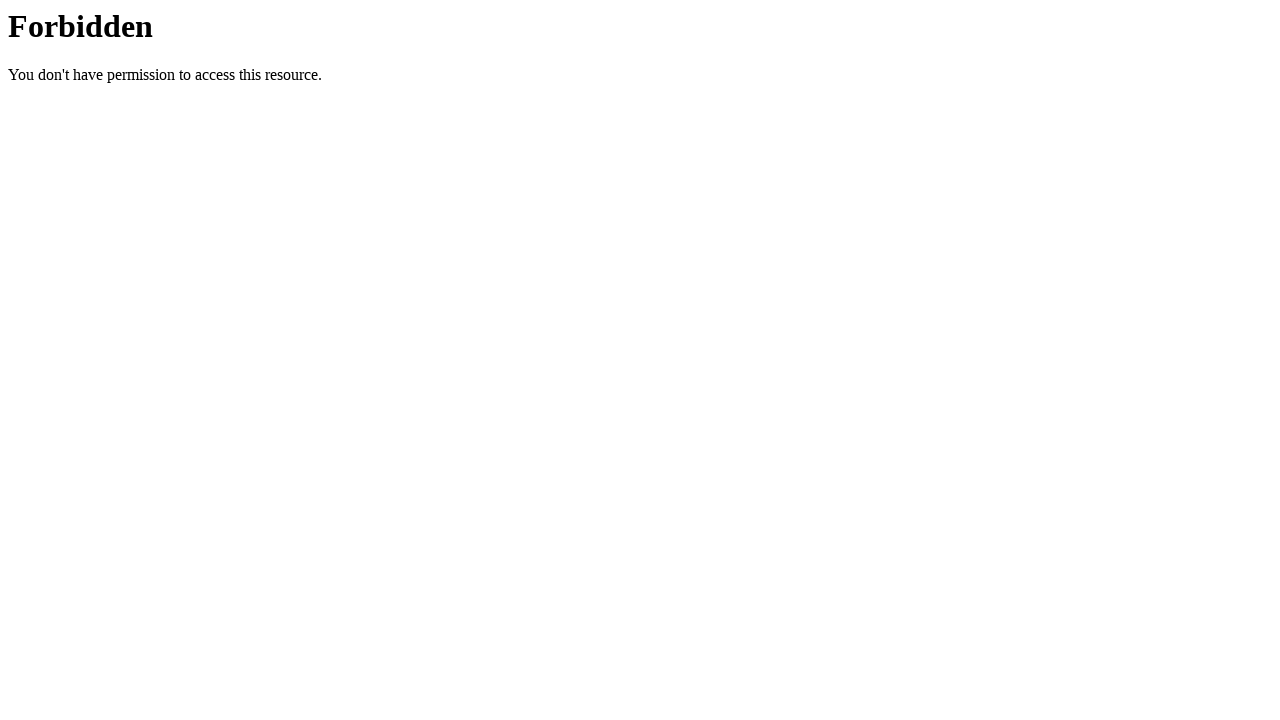

Zoomed in to 200% using CSS scale transform
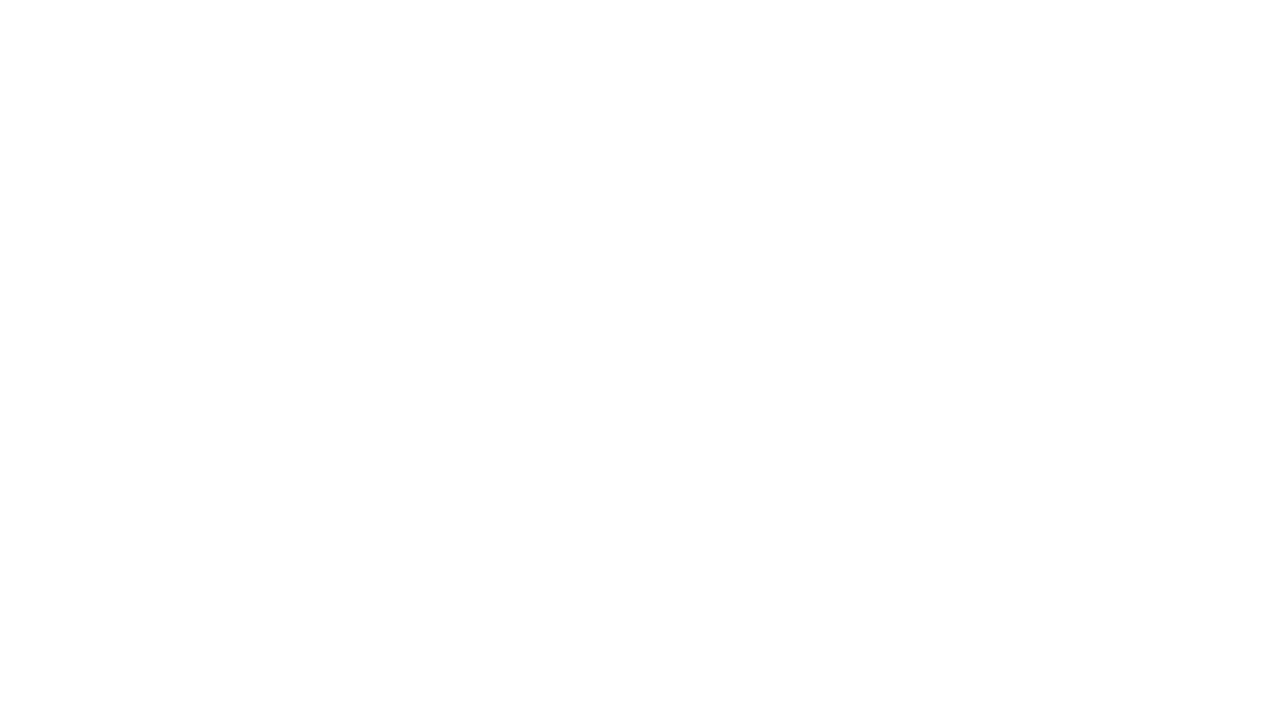

Waited 3 seconds for zoom effect to be visible
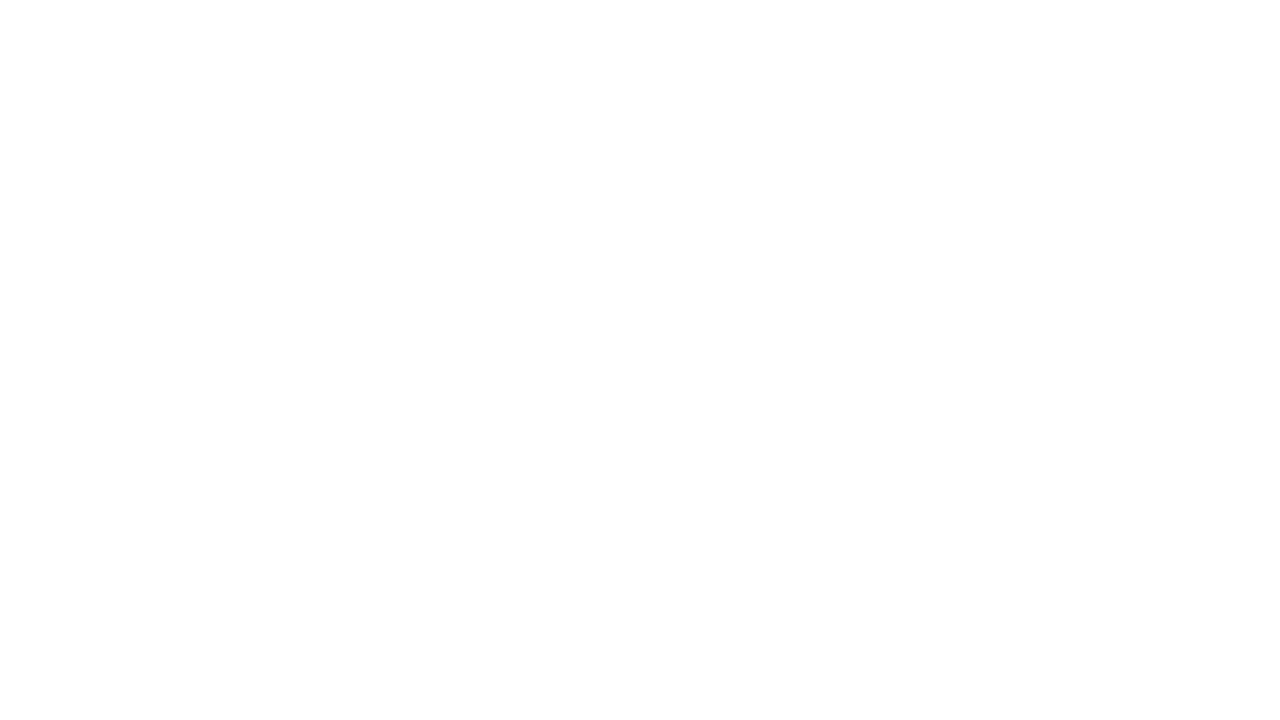

Zoomed back to normal (100%) using CSS scale transform
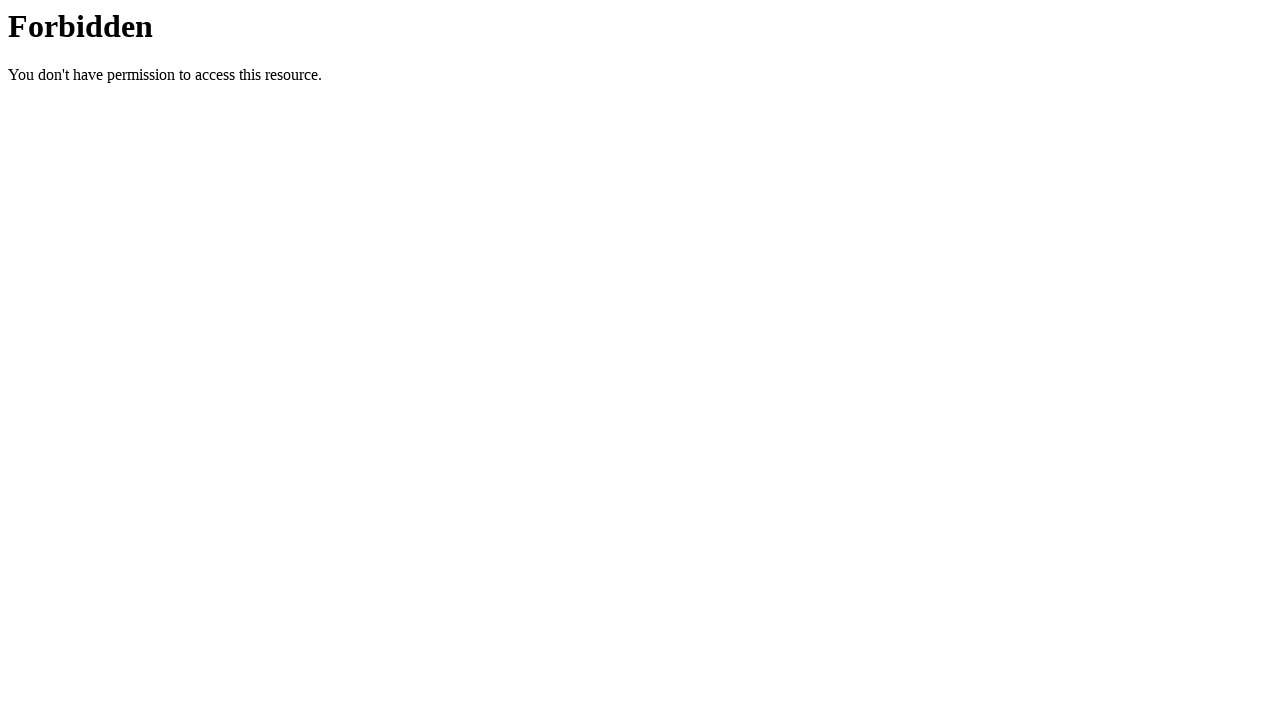

Waited 3 seconds for zoom reset to be visible
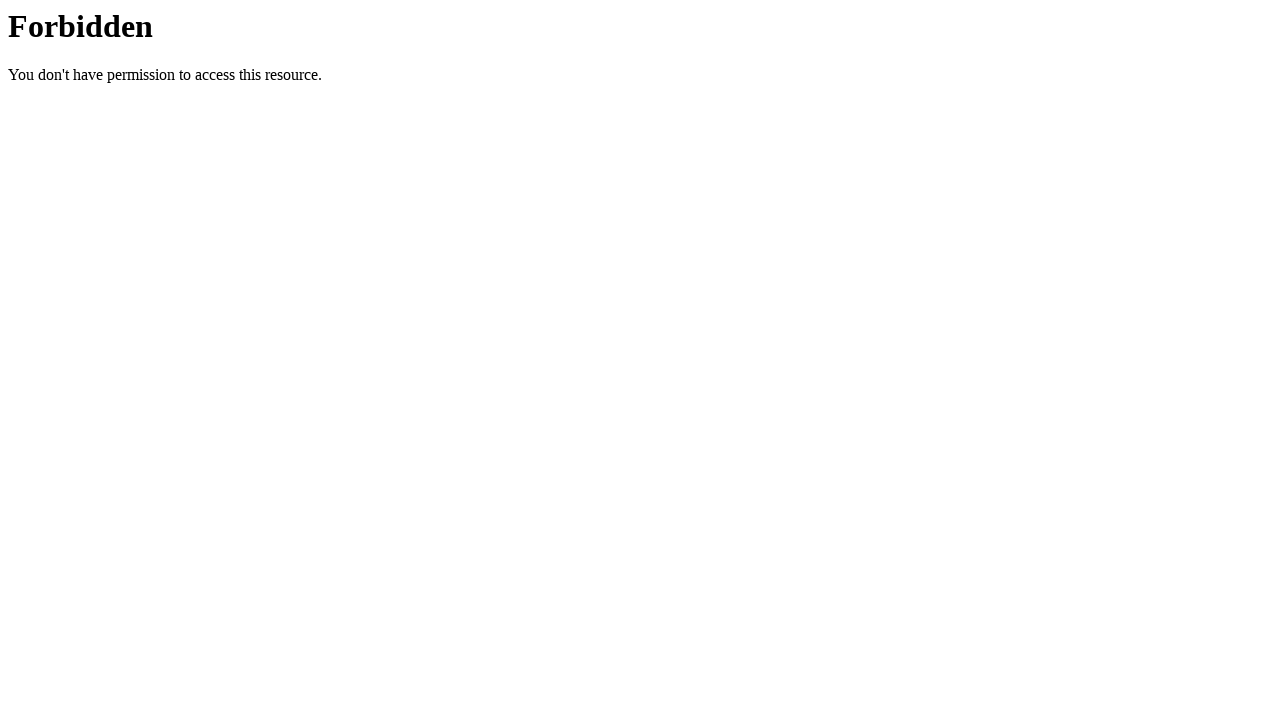

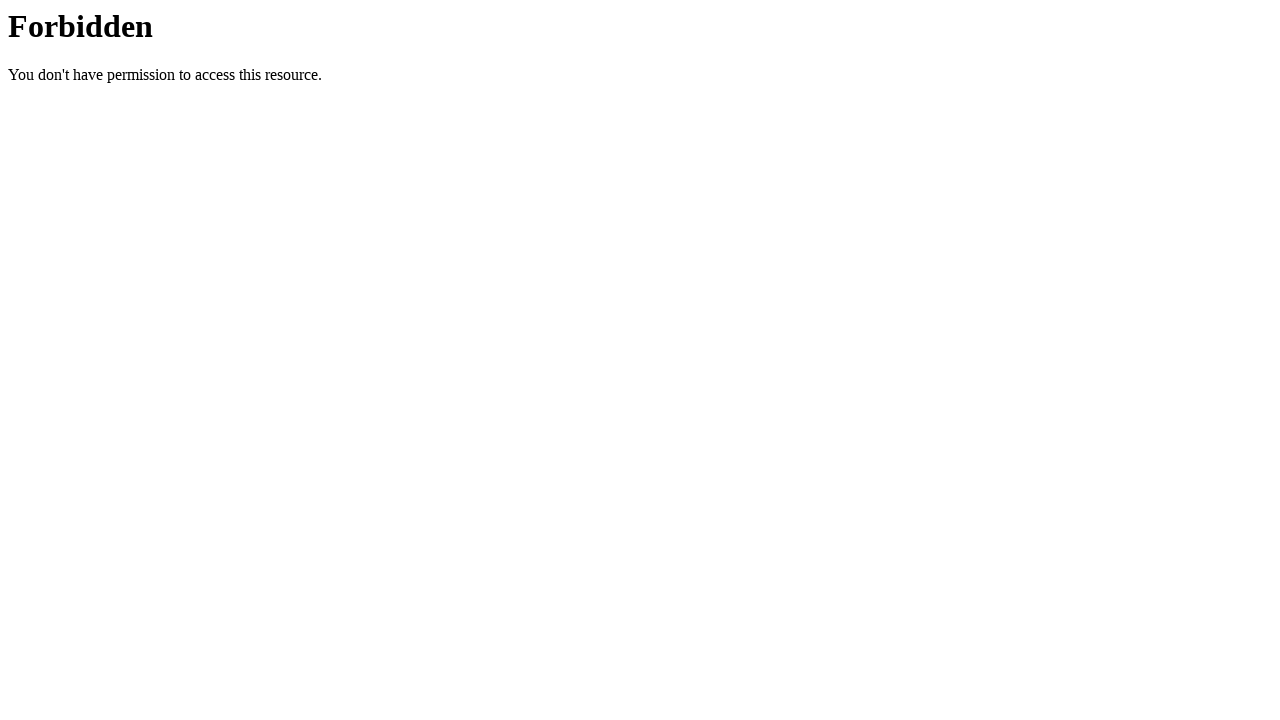